Tests click and hold functionality by hovering over a circle element, performing a click-and-hold action, and then releasing

Starting URL: https://demoapps.qspiders.com/ui/clickHold?sublist=0

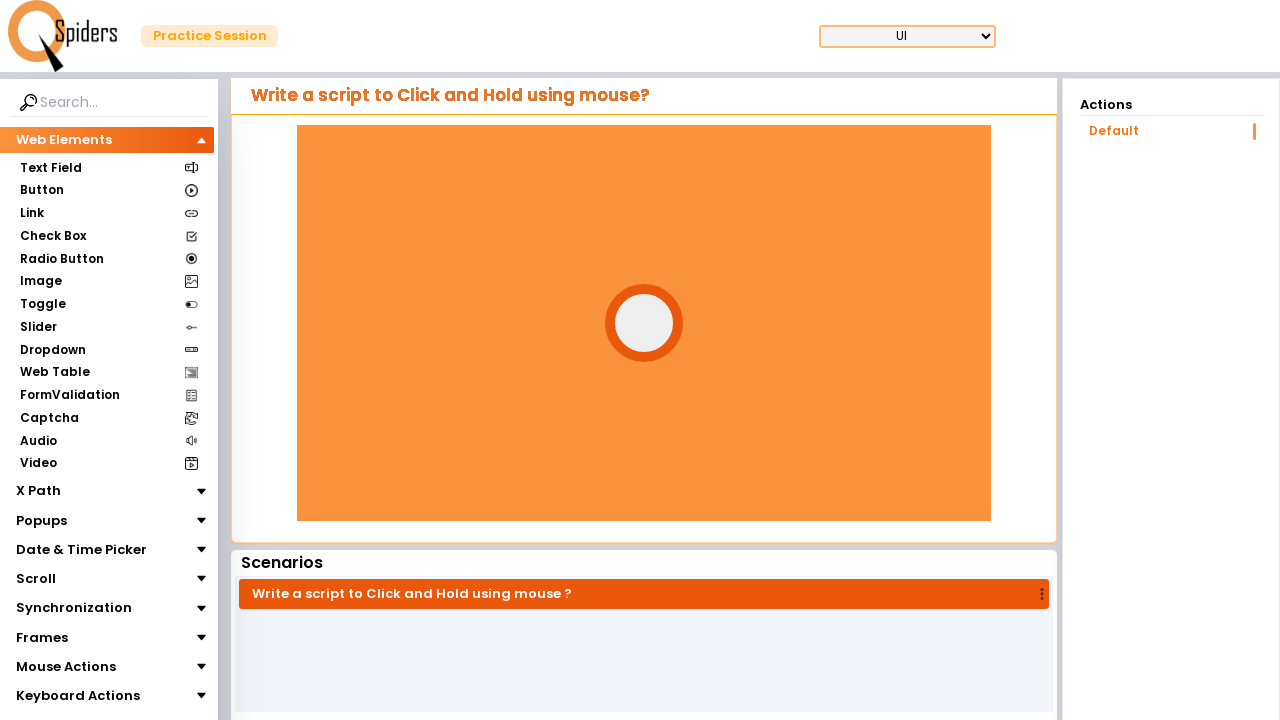

Located the circle element
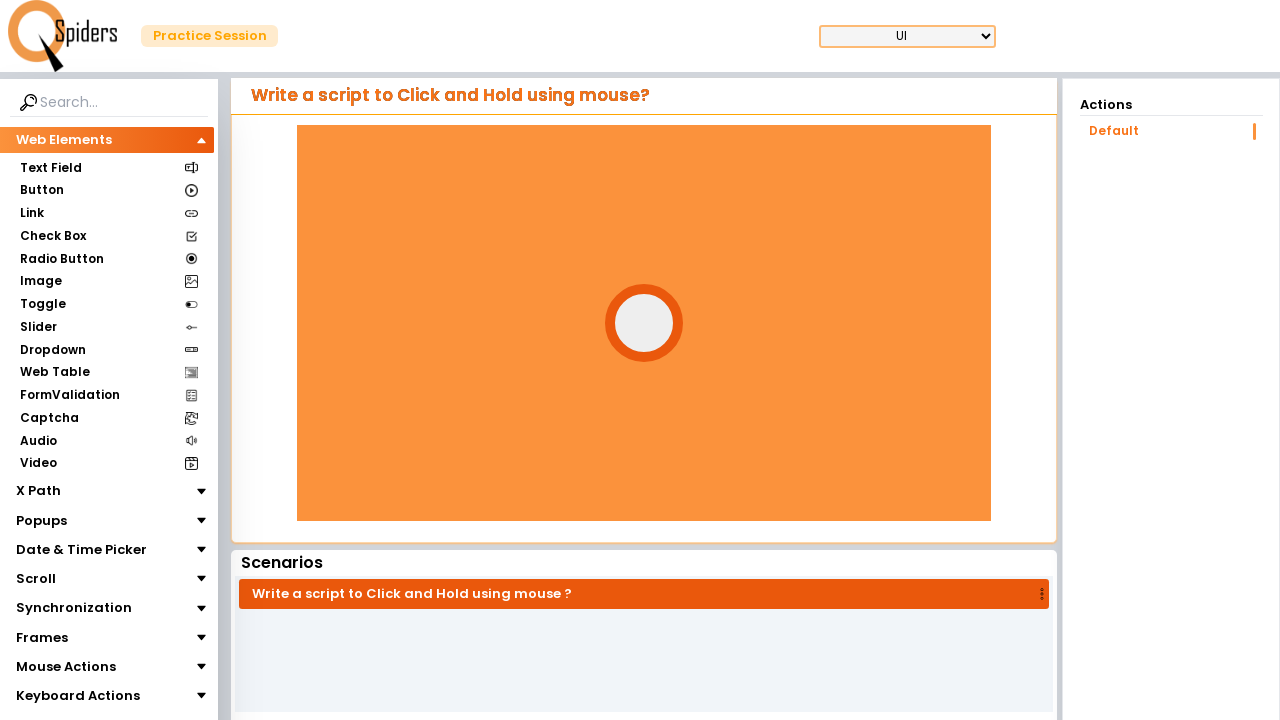

Hovered over the circle element at (644, 323) on #circle
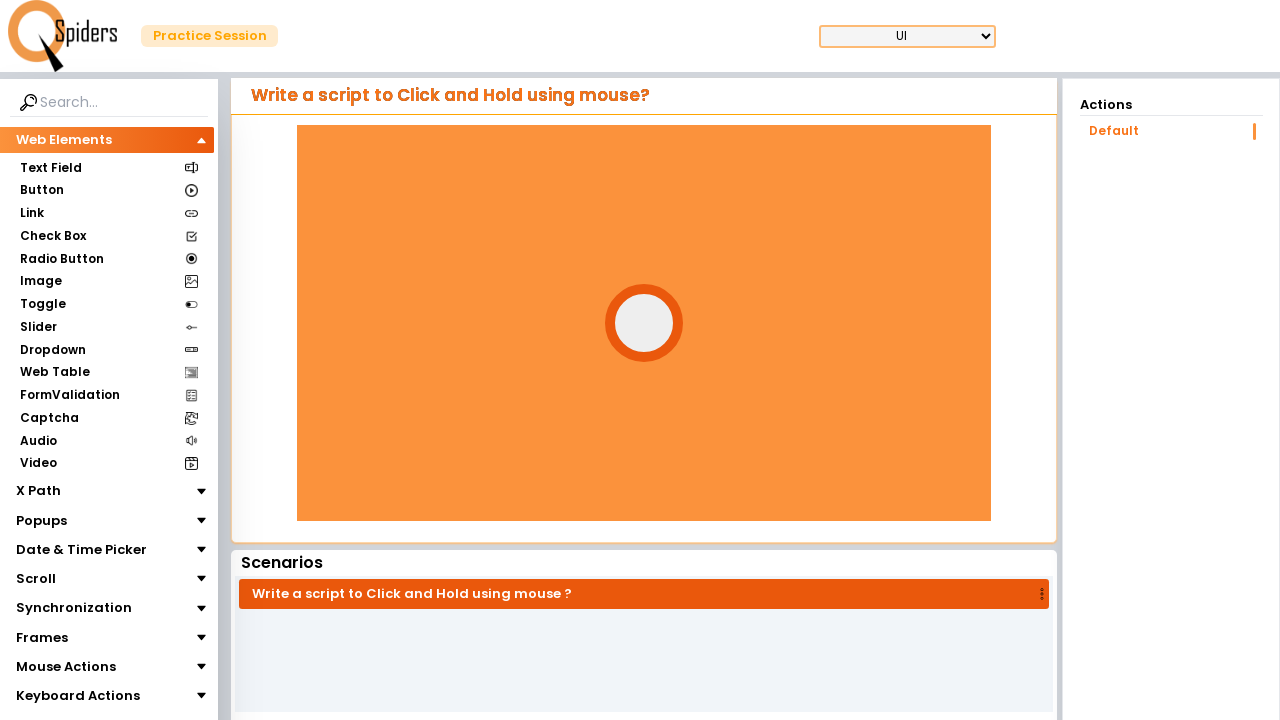

Pressed mouse button down on circle at (644, 323)
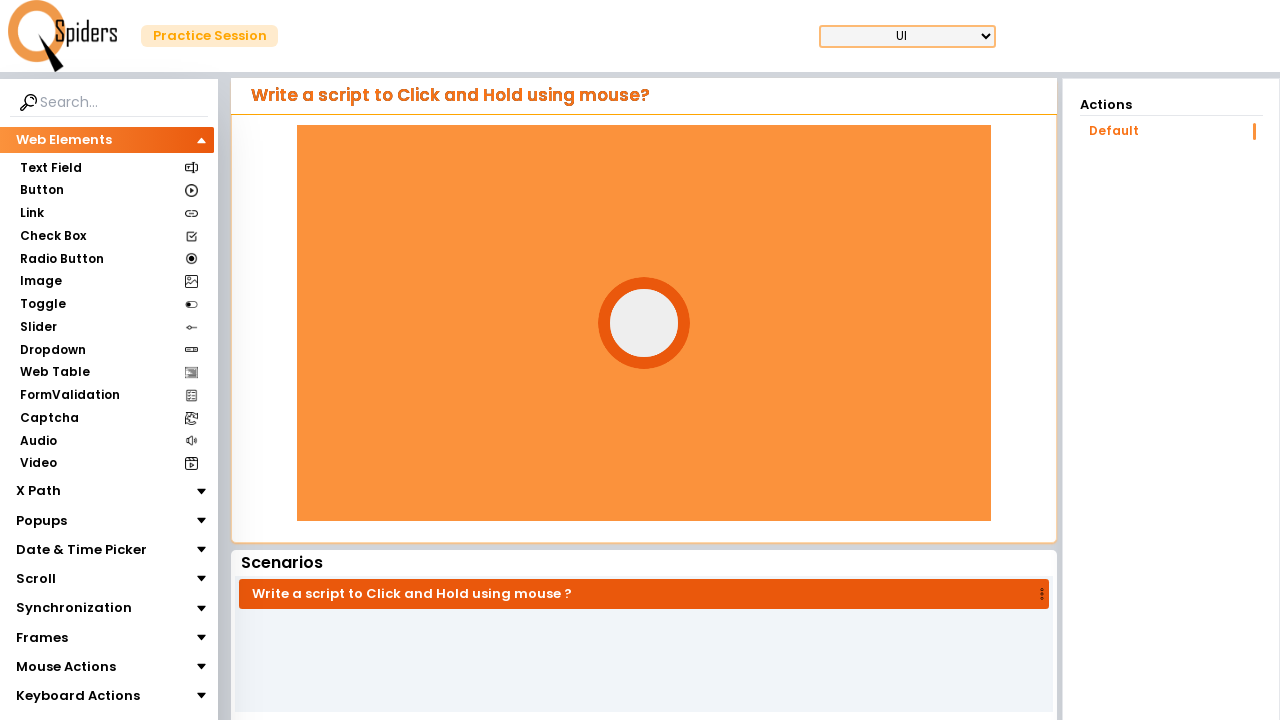

Held mouse button down for 4 seconds
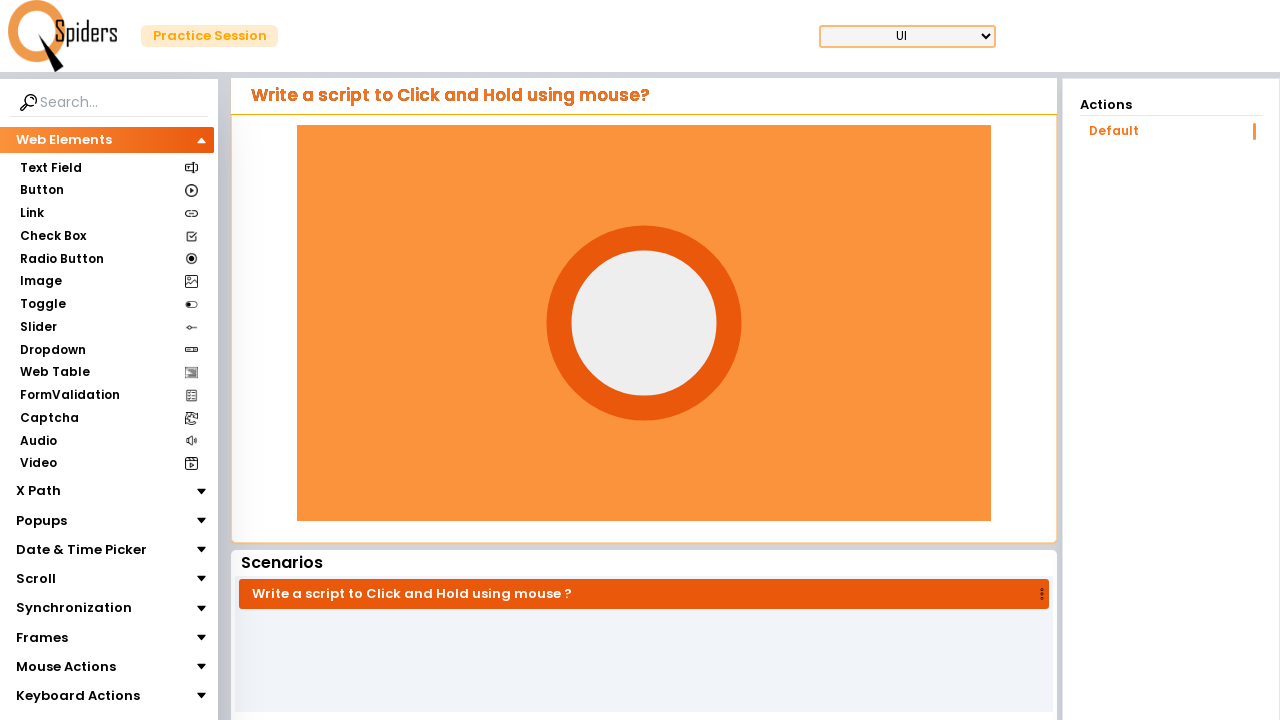

Released mouse button to complete click-and-hold action at (644, 323)
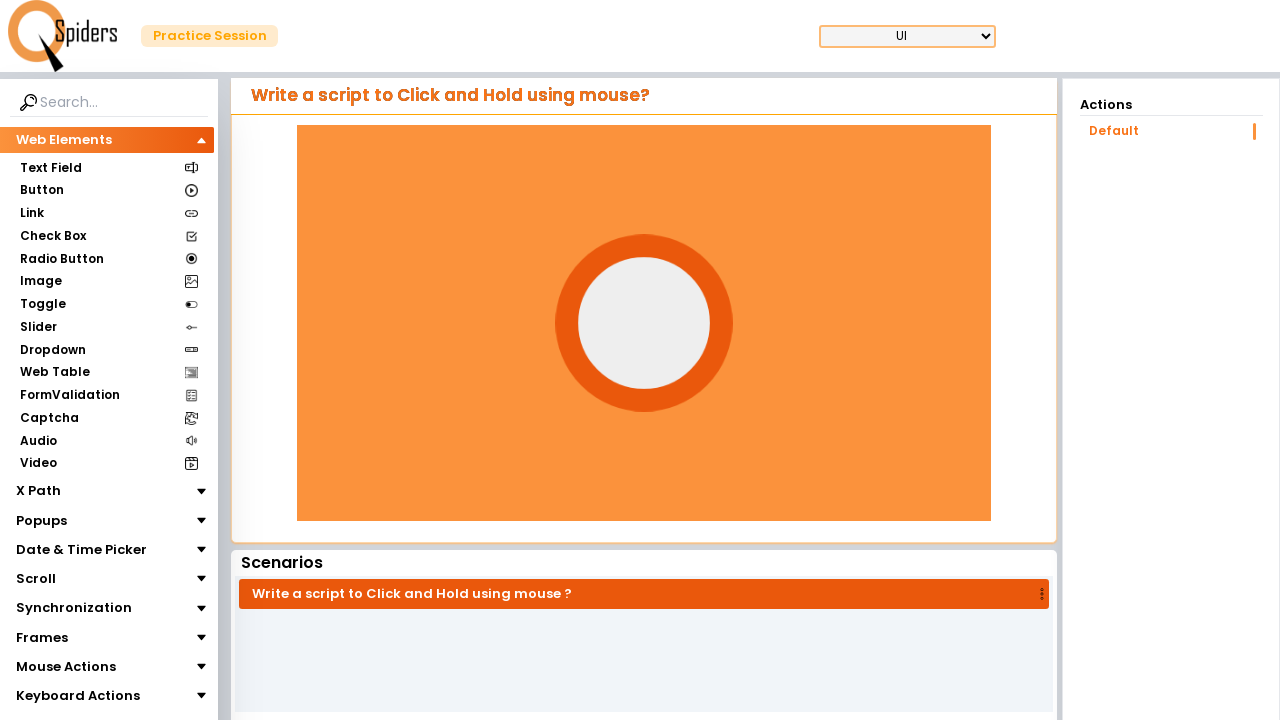

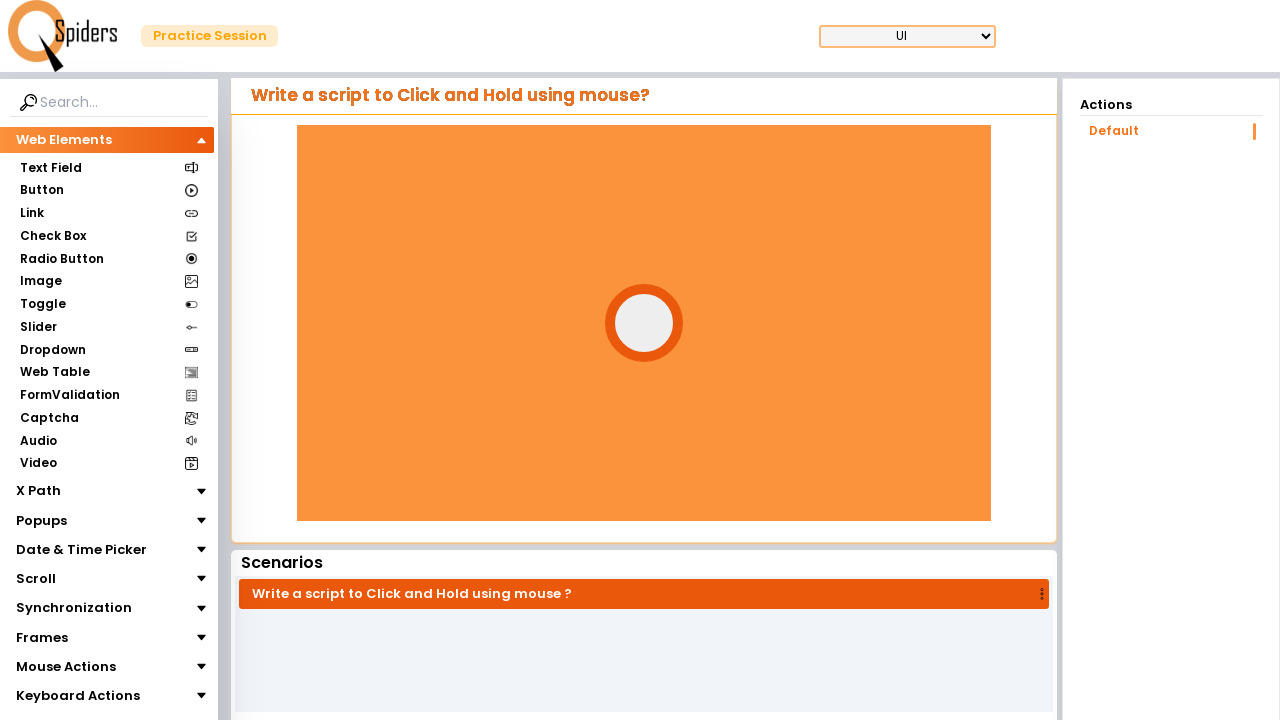